Tests drag and drop functionality within an iframe on jQuery UI demo page by dragging an element and dropping it onto a target

Starting URL: https://jqueryui.com/droppable/

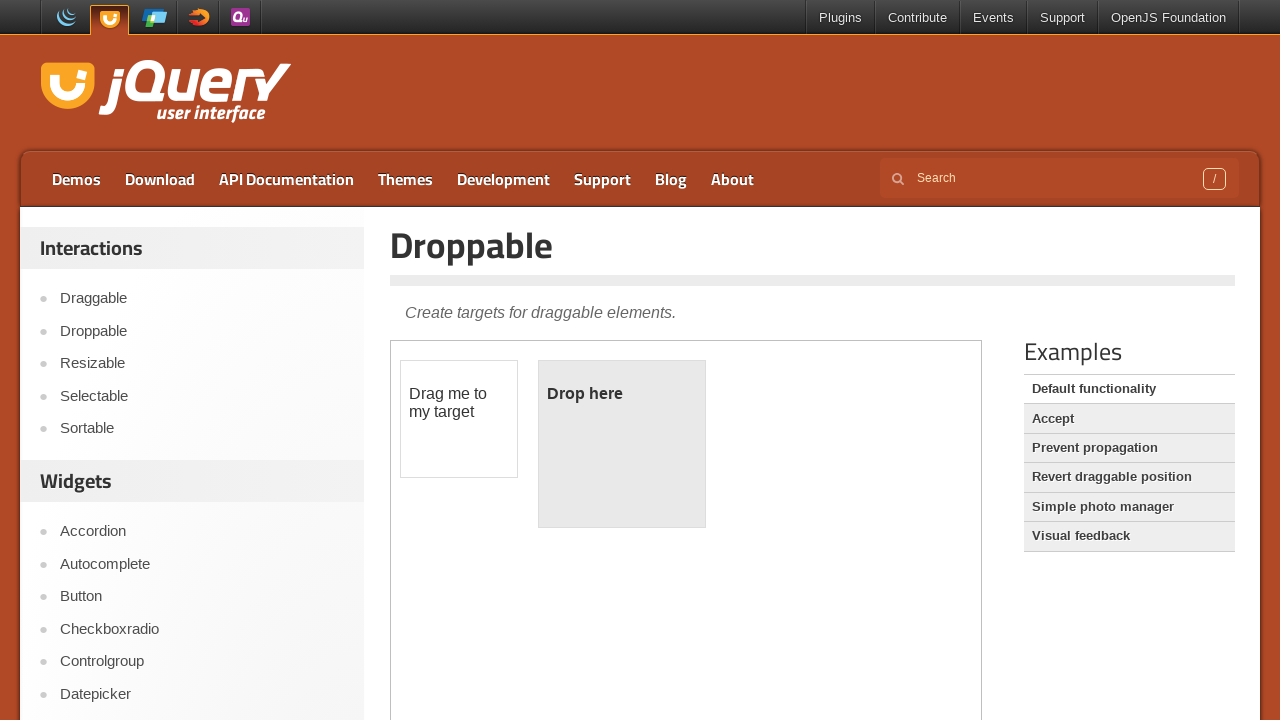

Located iframe.demo-frame containing drag and drop demo
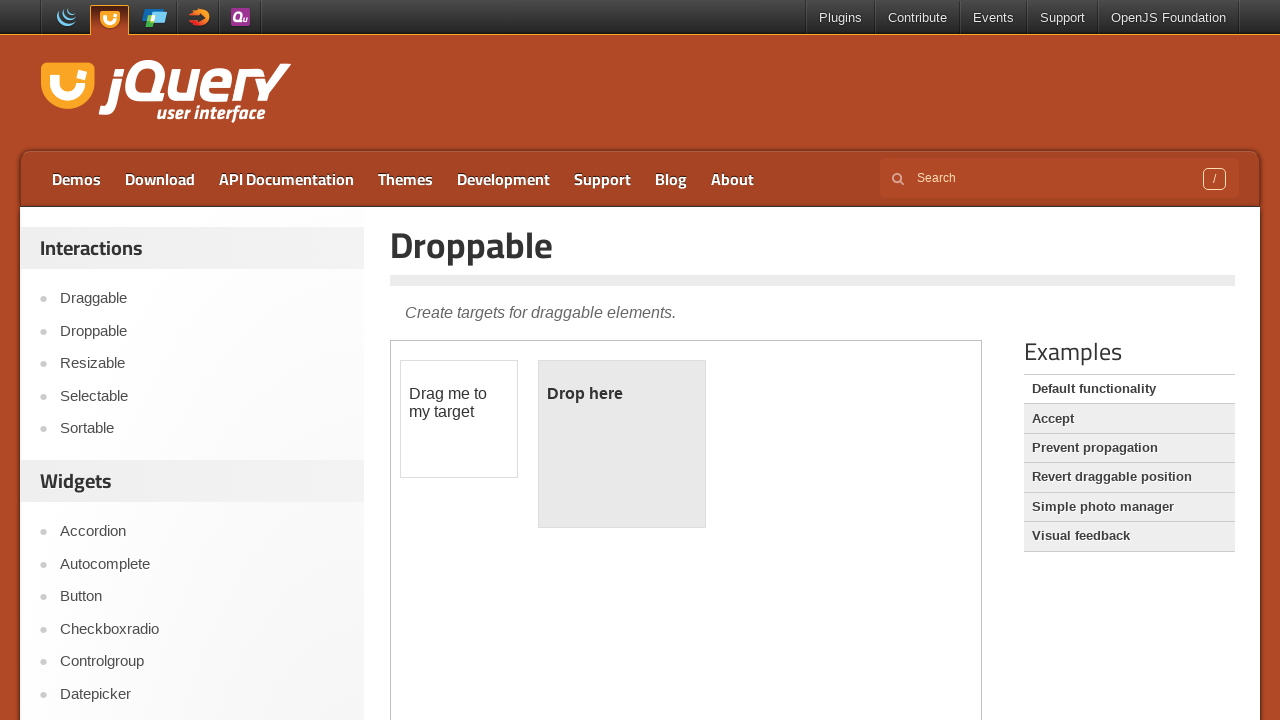

Located draggable element with ID 'draggable'
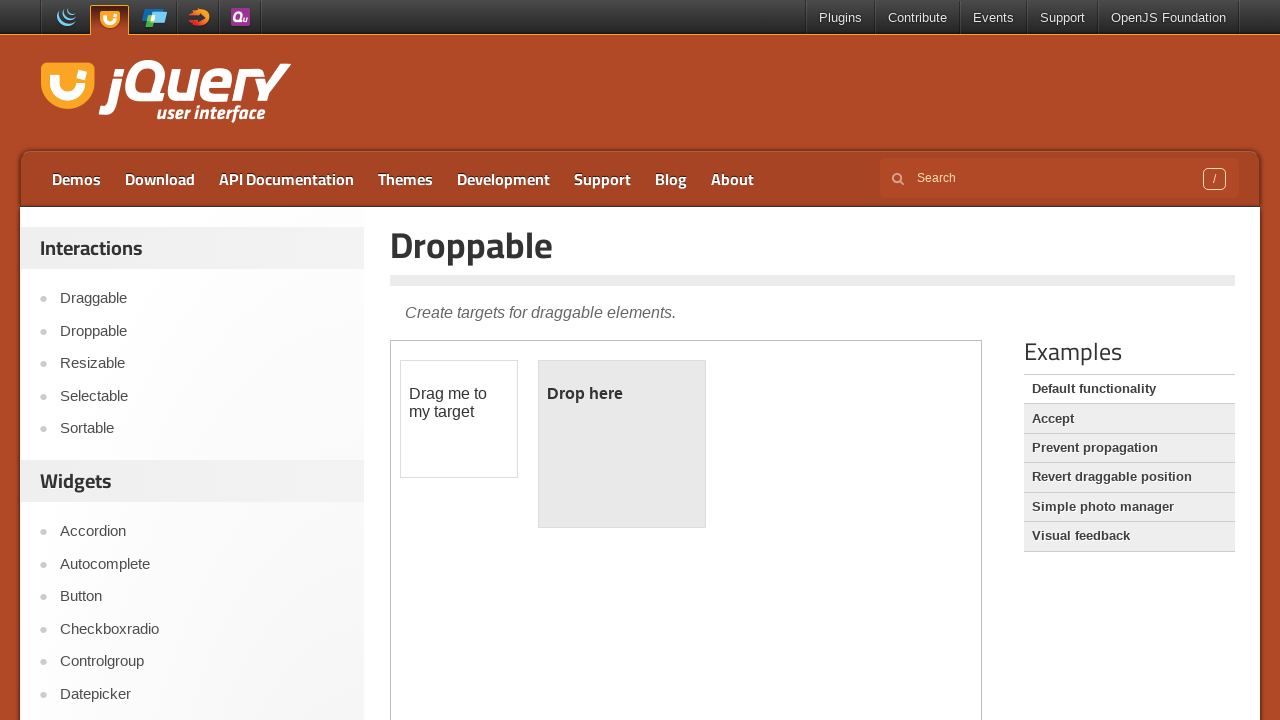

Located droppable target element with ID 'droppable'
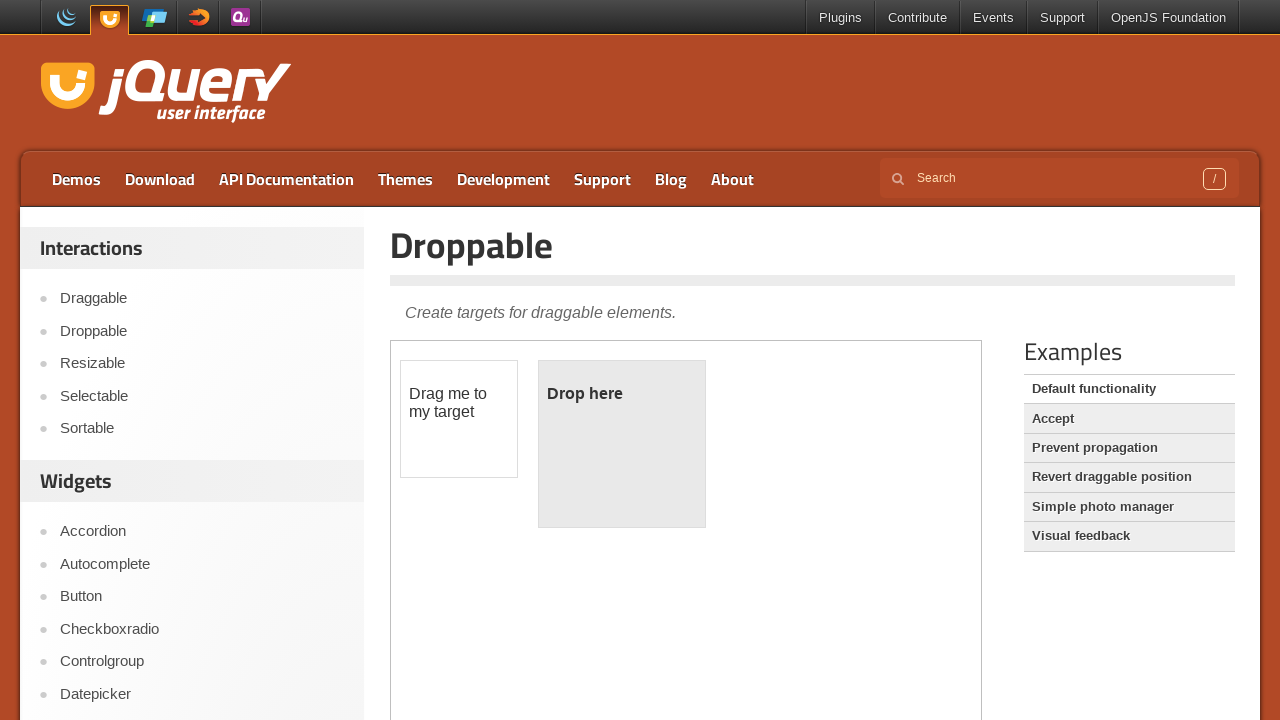

Dragged draggable element onto droppable target at (622, 444)
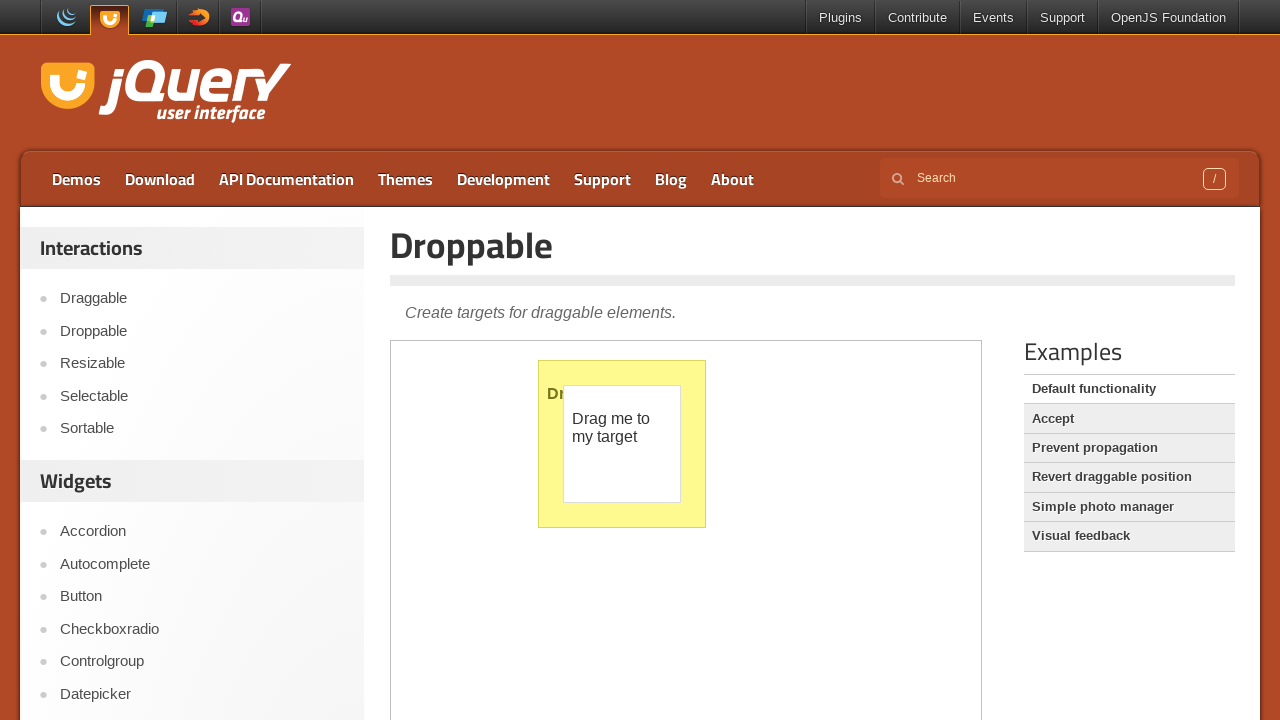

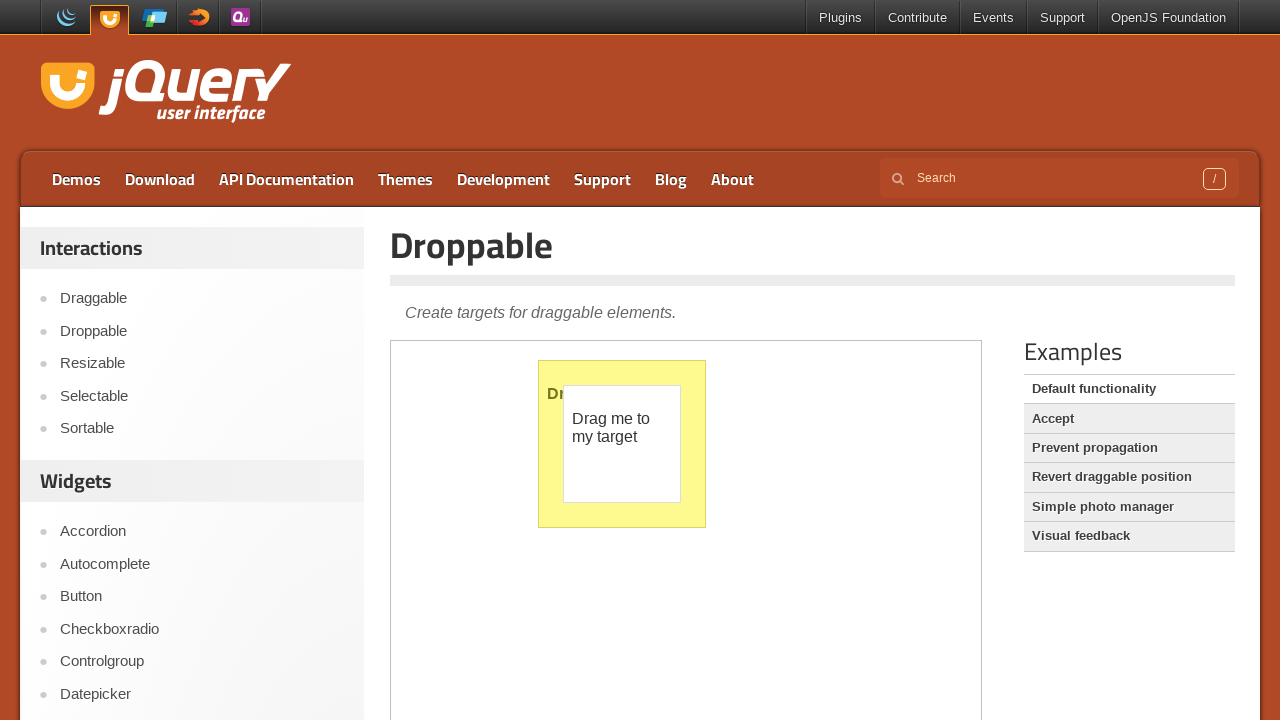